Tests checkbox functionality by locating two checkboxes and clicking them if they are not already selected, ensuring both checkboxes end up in a selected state.

Starting URL: https://the-internet.herokuapp.com/checkboxes

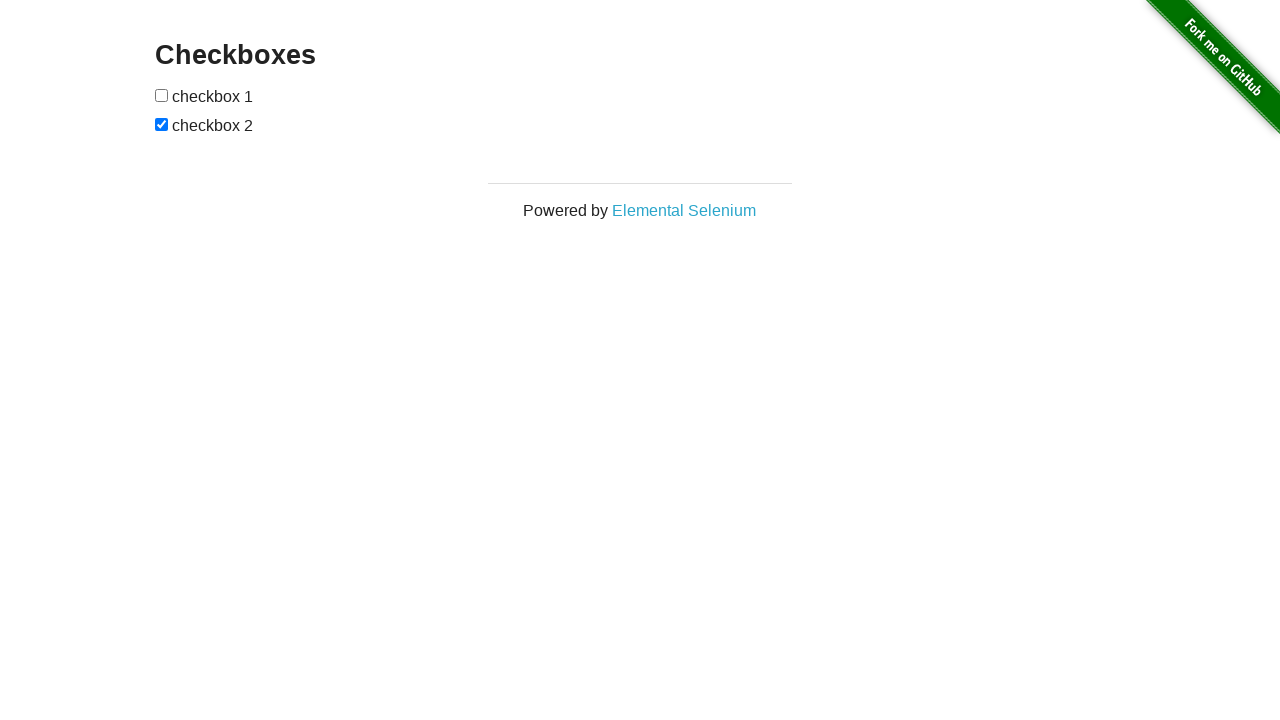

Located first checkbox element
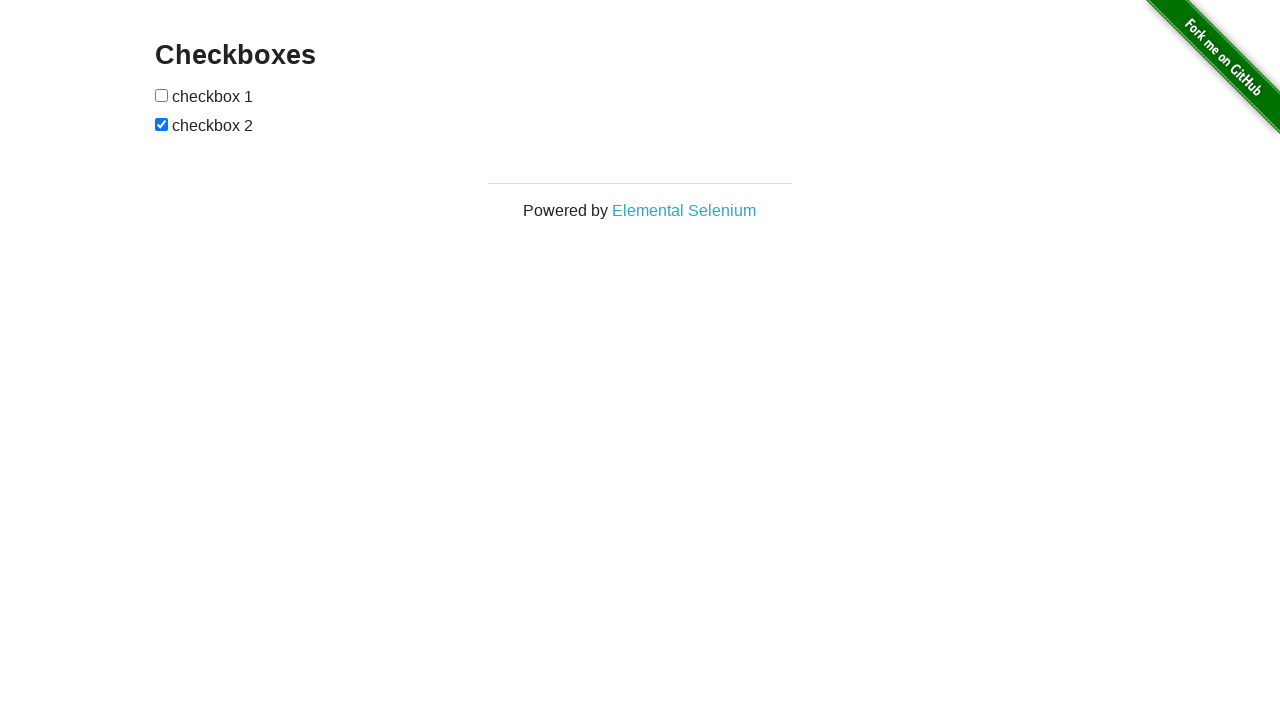

Located second checkbox element
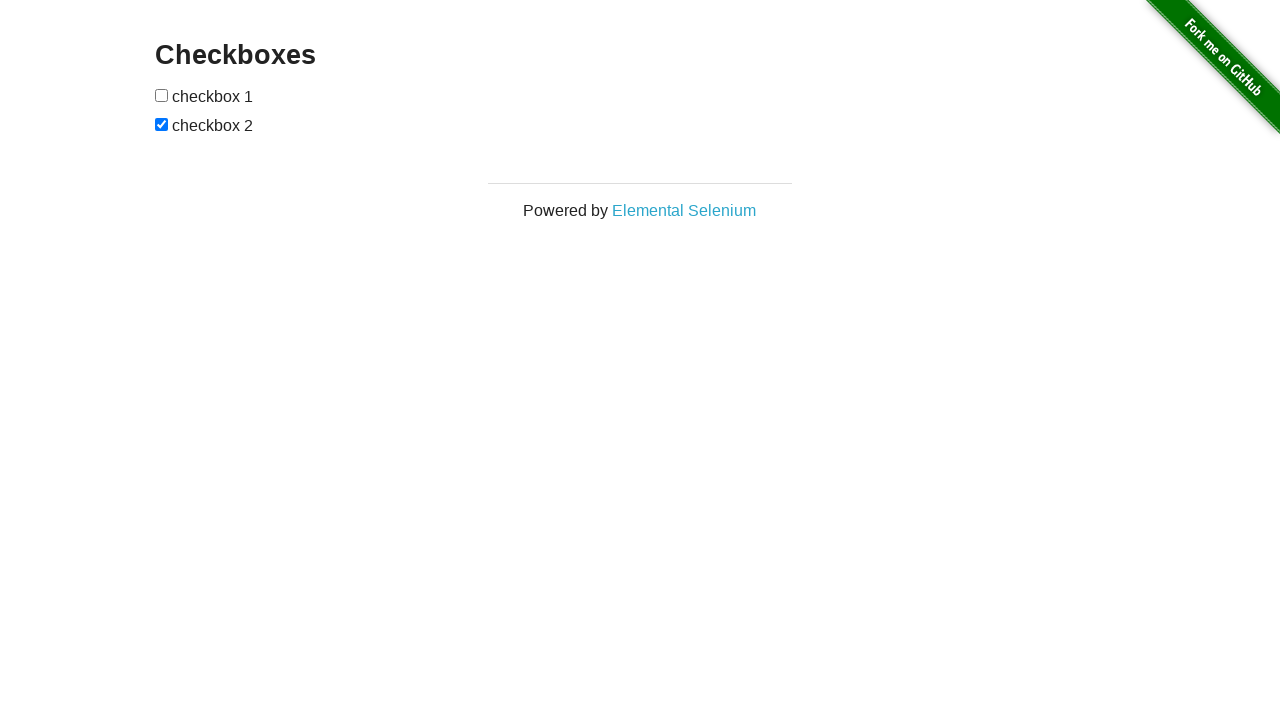

Checked first checkbox state - not selected
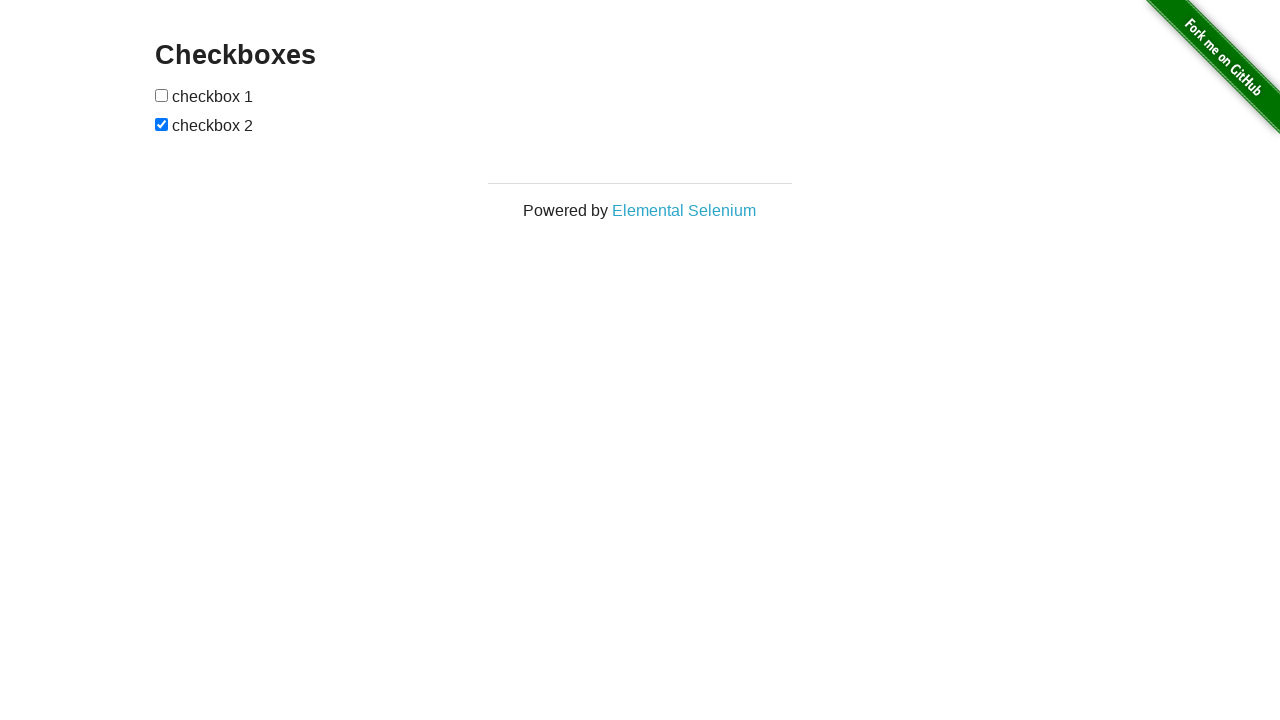

Clicked first checkbox to select it at (162, 95) on xpath=//input[@type='checkbox'] >> nth=0
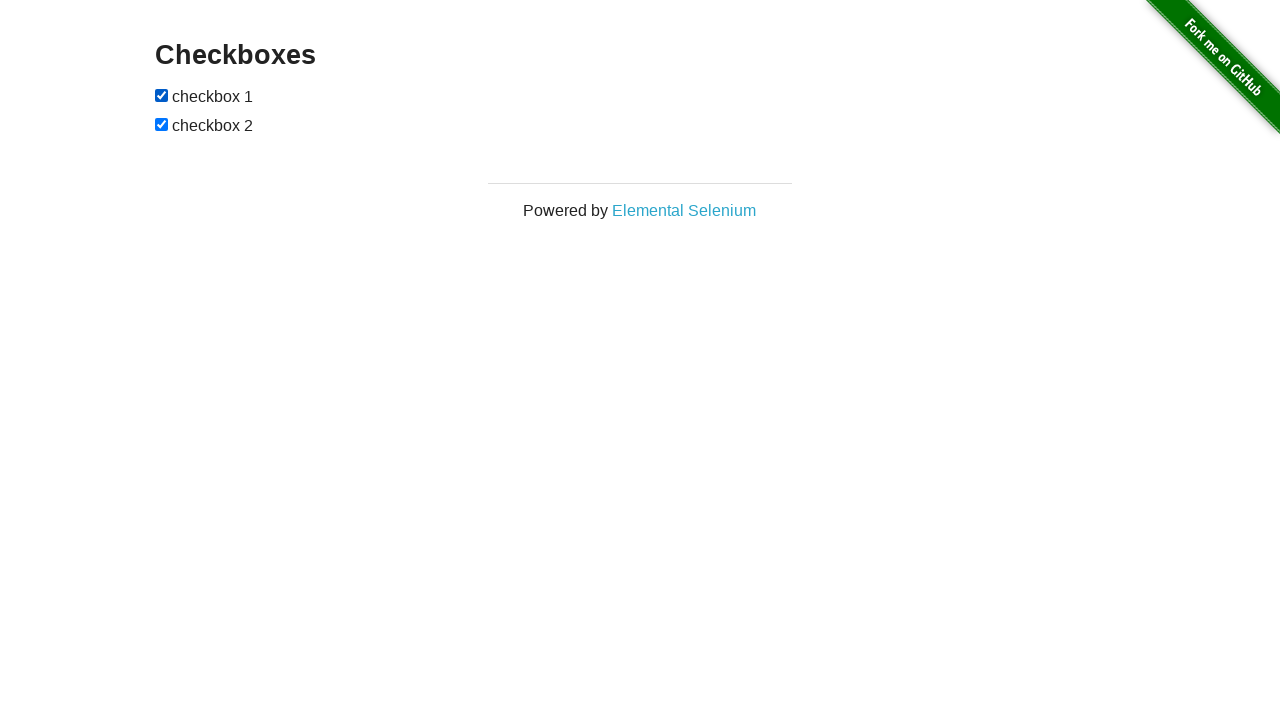

Checked second checkbox state - already selected
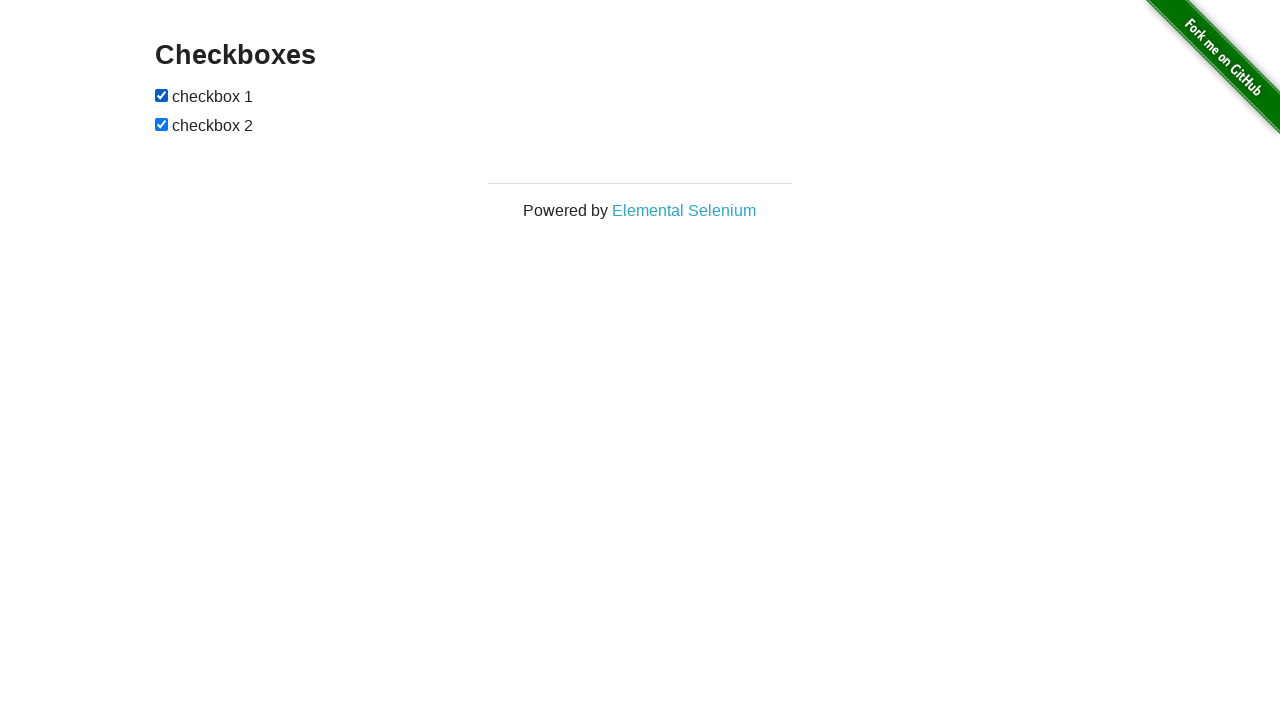

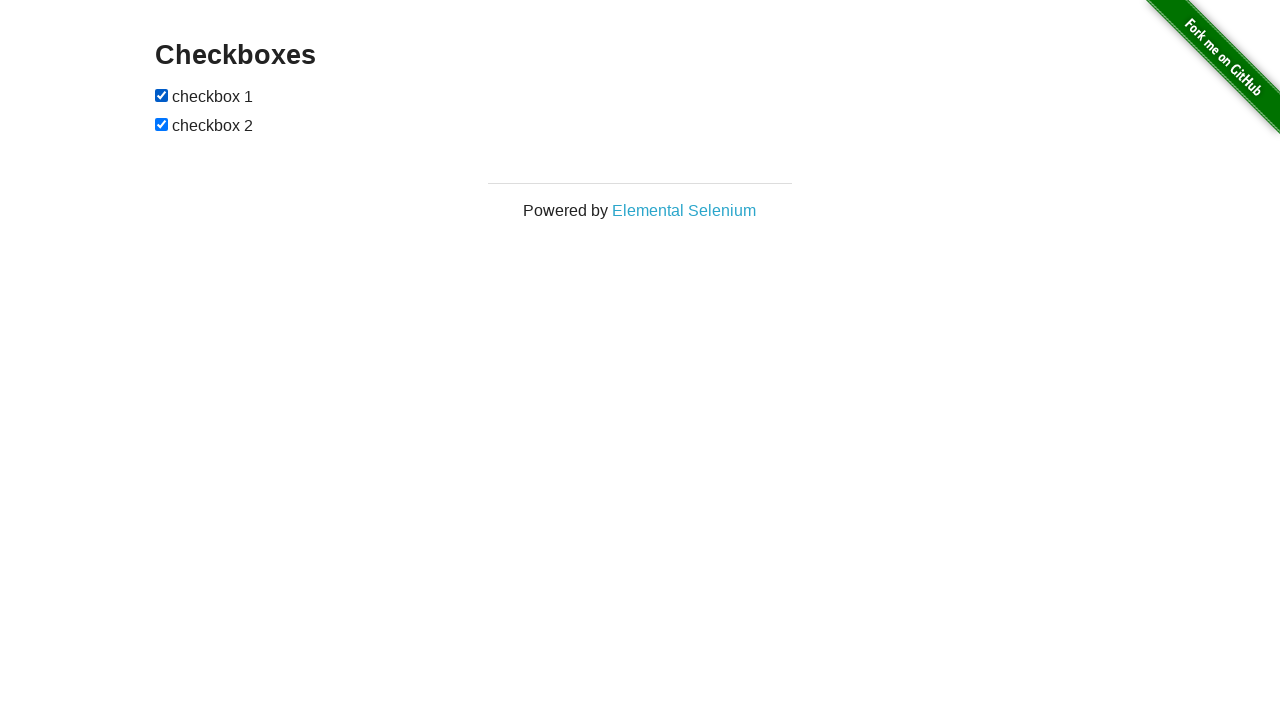